Tests footer links on ATP website by opening each link in a new tab and verifying they load successfully by printing their titles

Starting URL: https://atp.com/

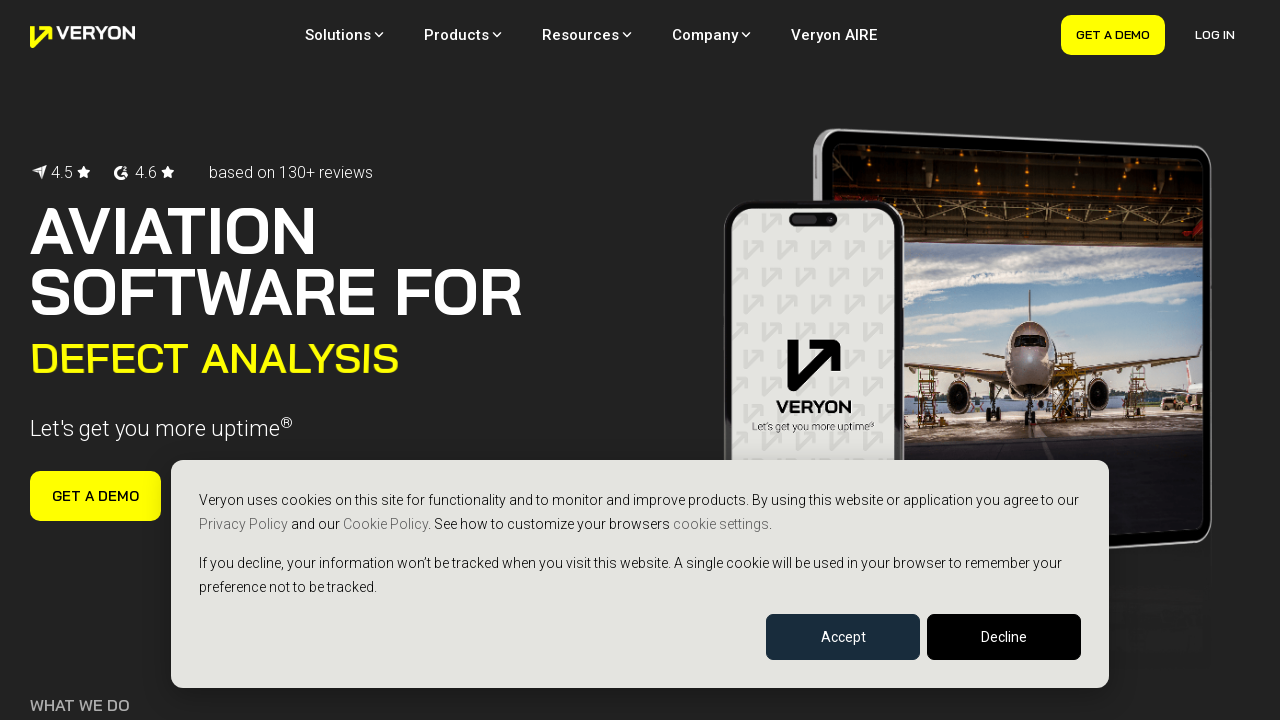

Located footer widget section
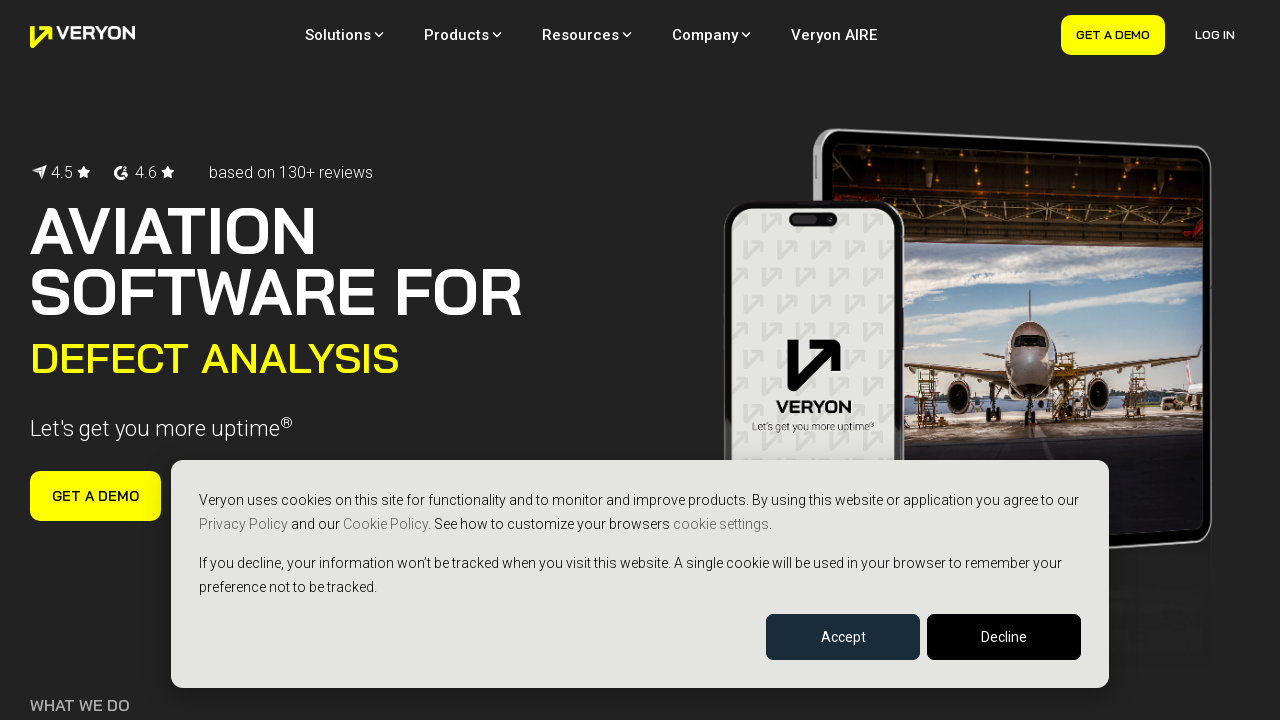

Located all footer links
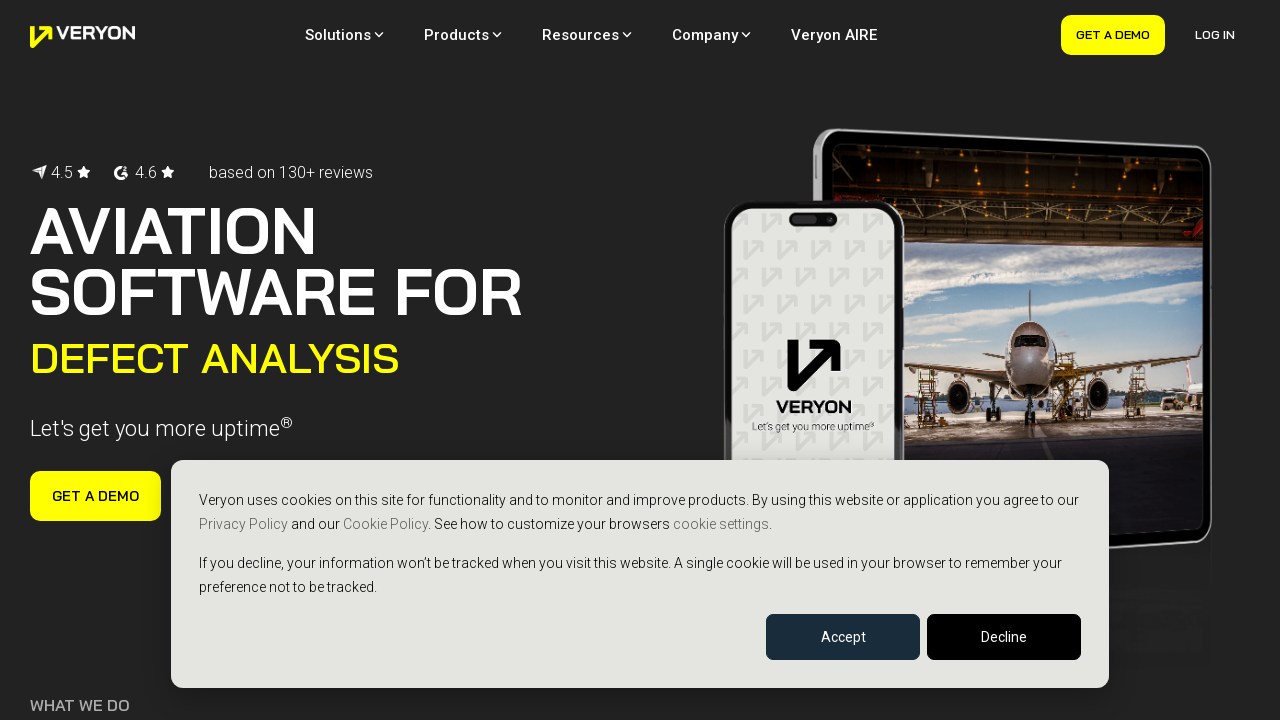

Counted 0 footer links
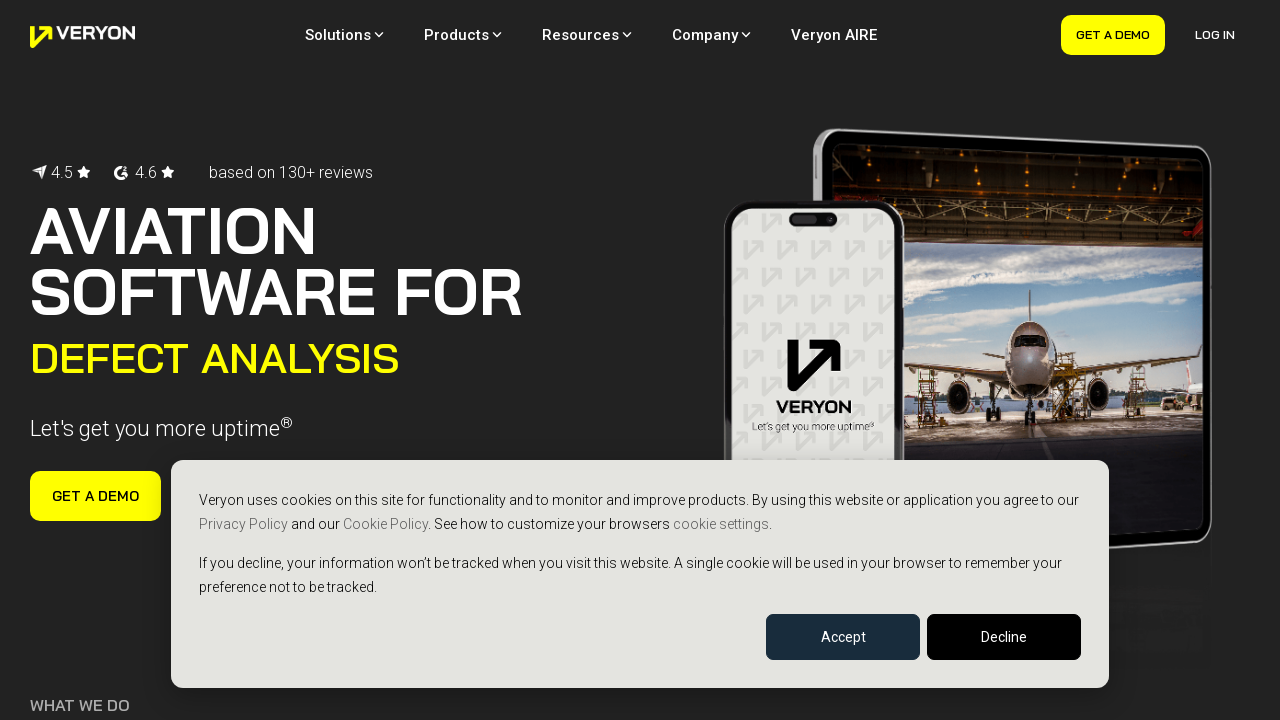

Stored original page context
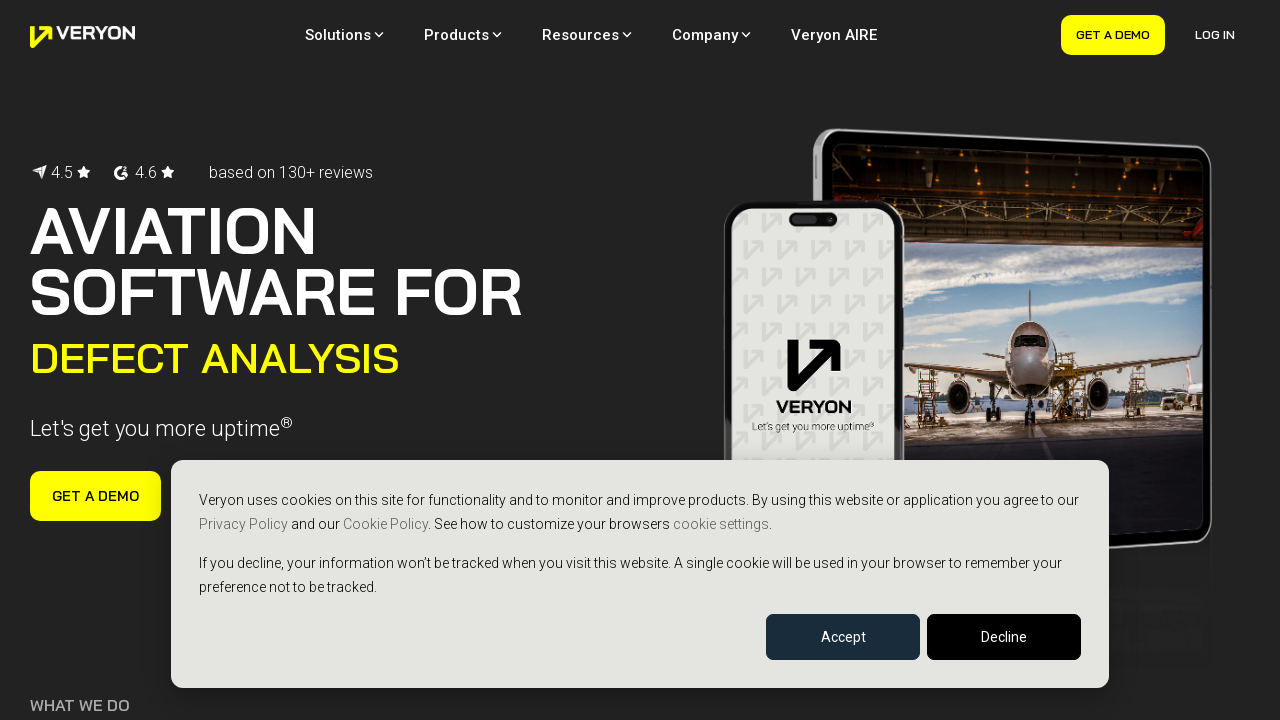

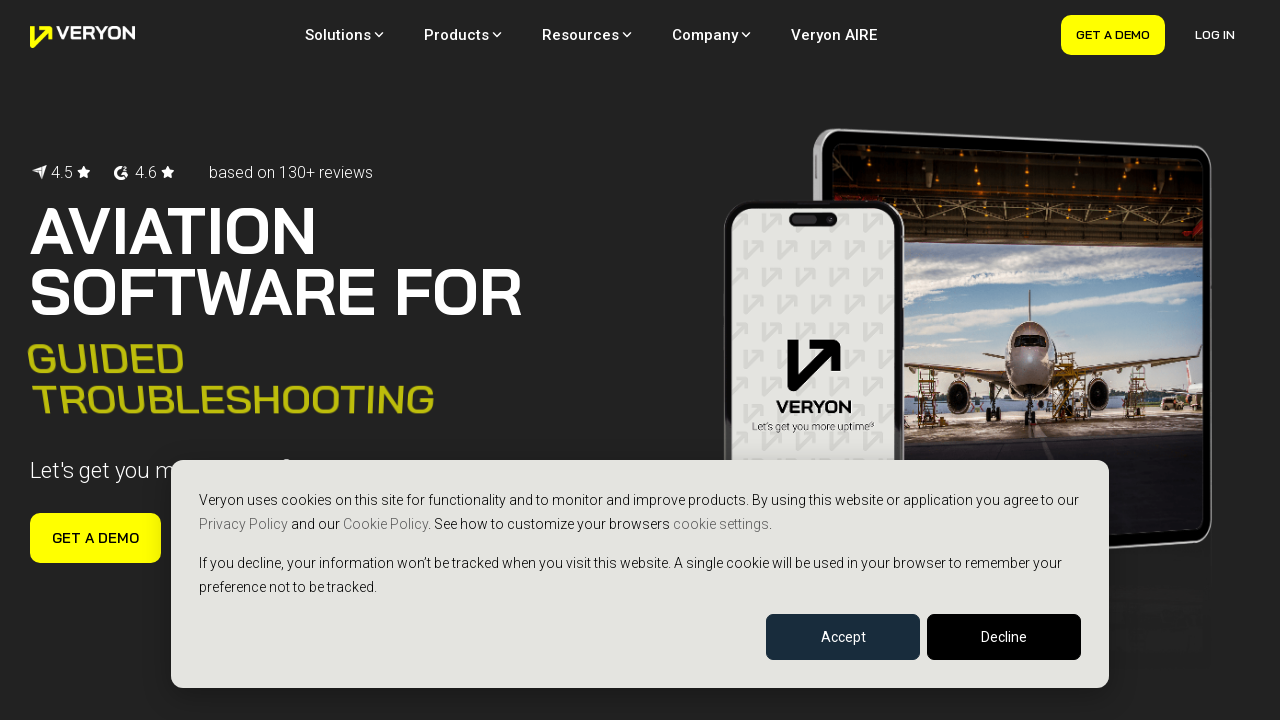